Navigates to a product detail page on a financial platform and clicks on the "participation details" tab to view investment information, then verifies the content loads.

Starting URL: https://www.irongbei.com/Index/currentDetail?id=38

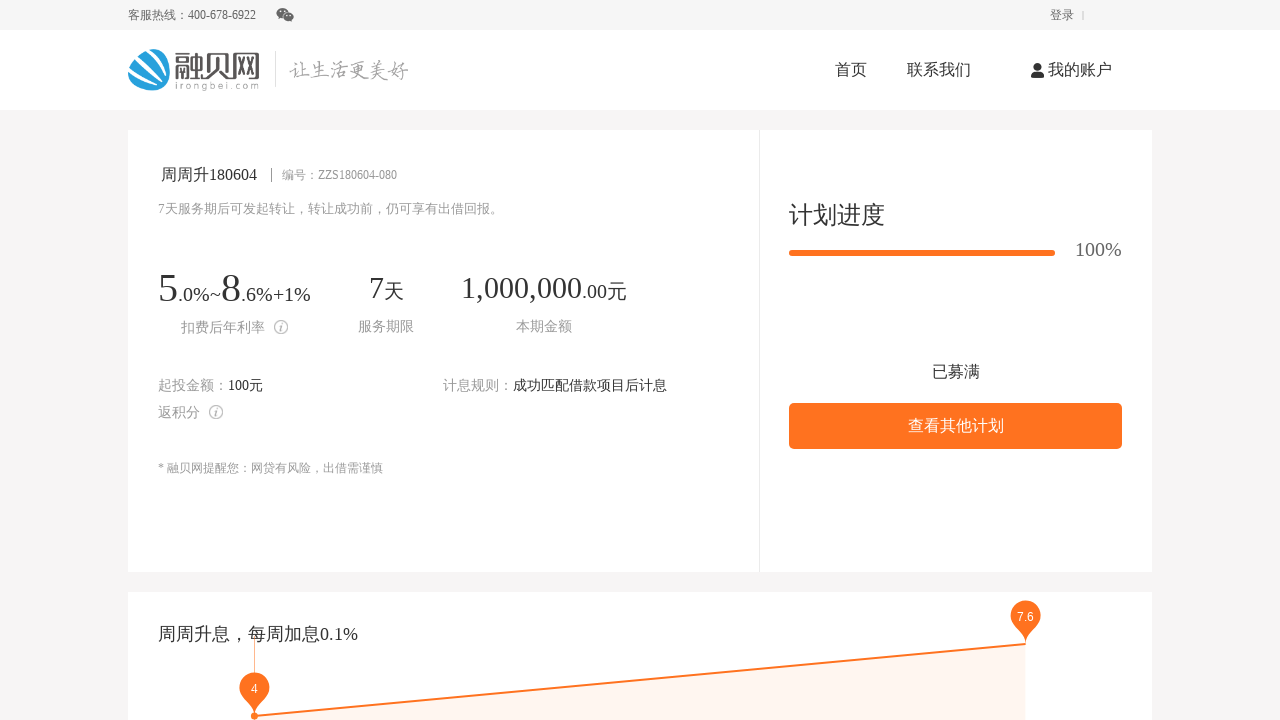

Clicked on the 'participation details' (加入情况) tab at (758, 360) on text=加入情况
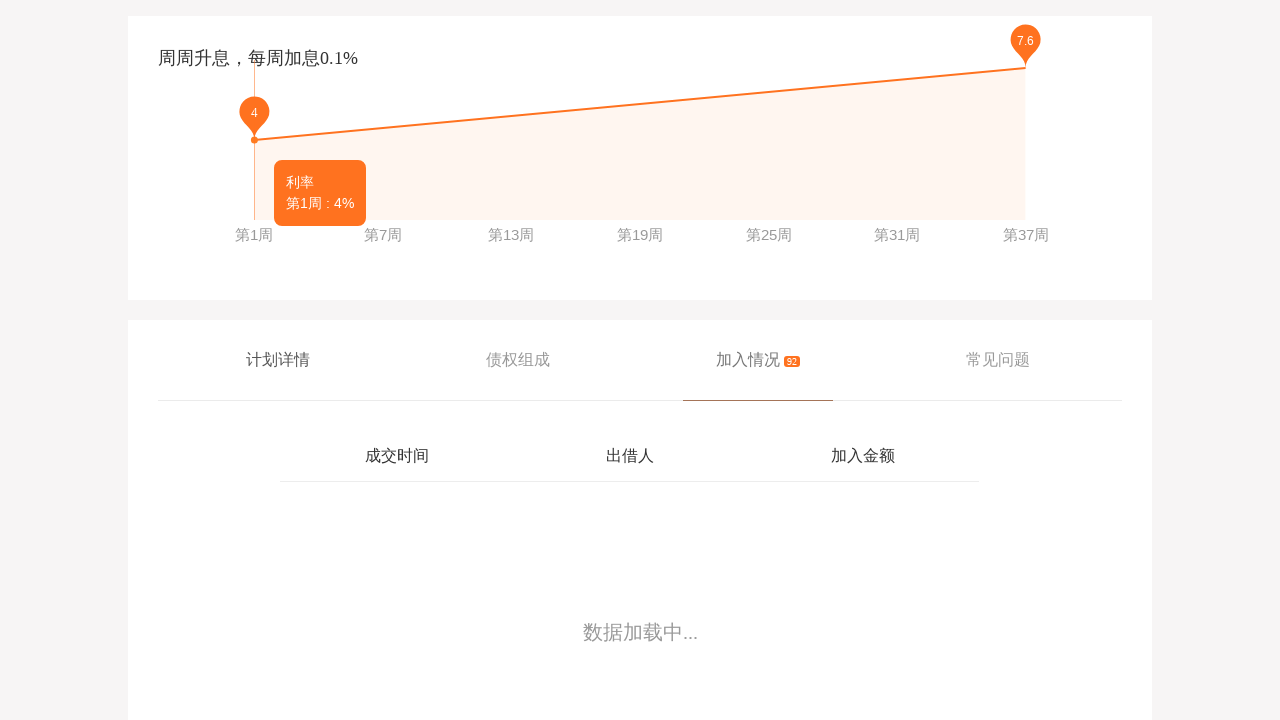

Pagination element loaded
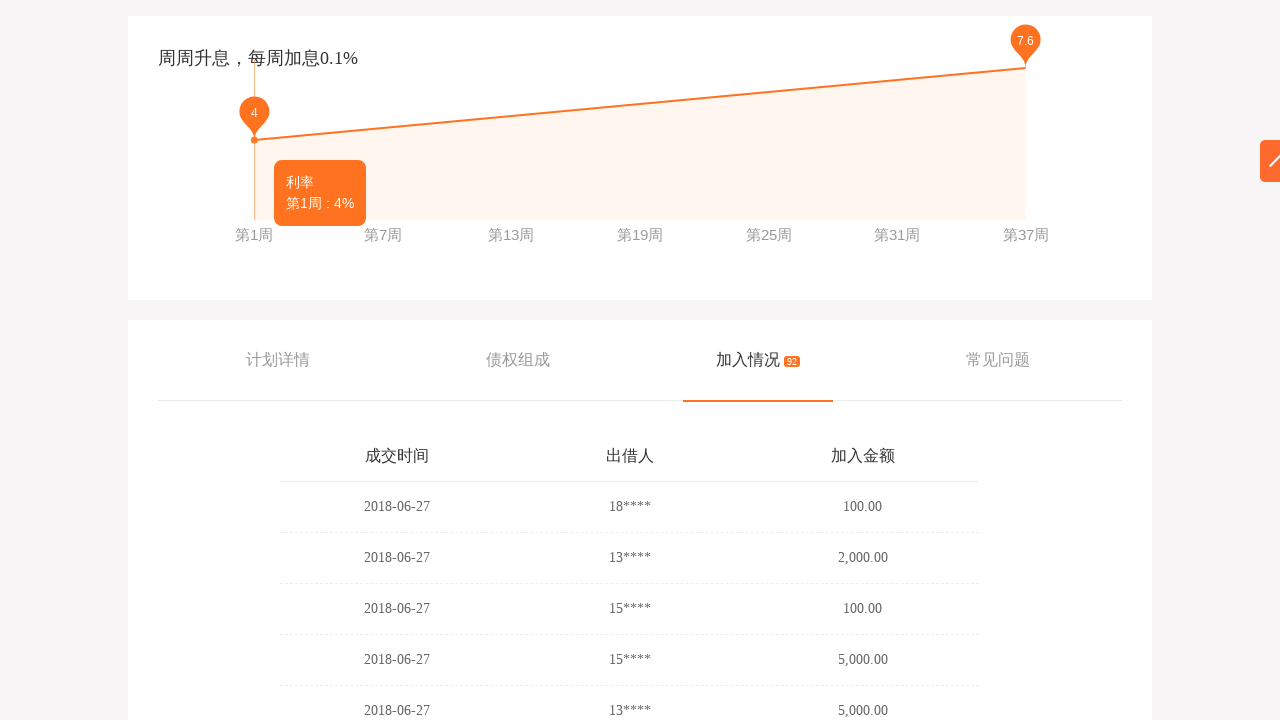

Investment list loaded on participation details tab
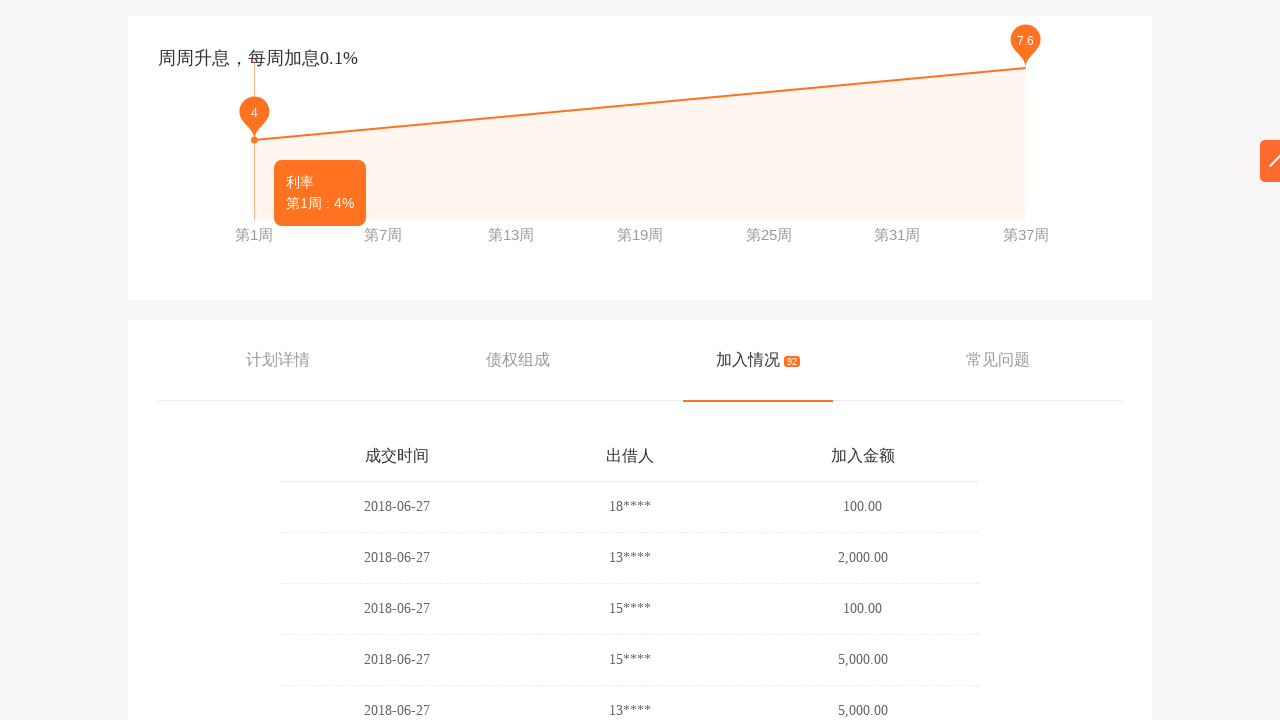

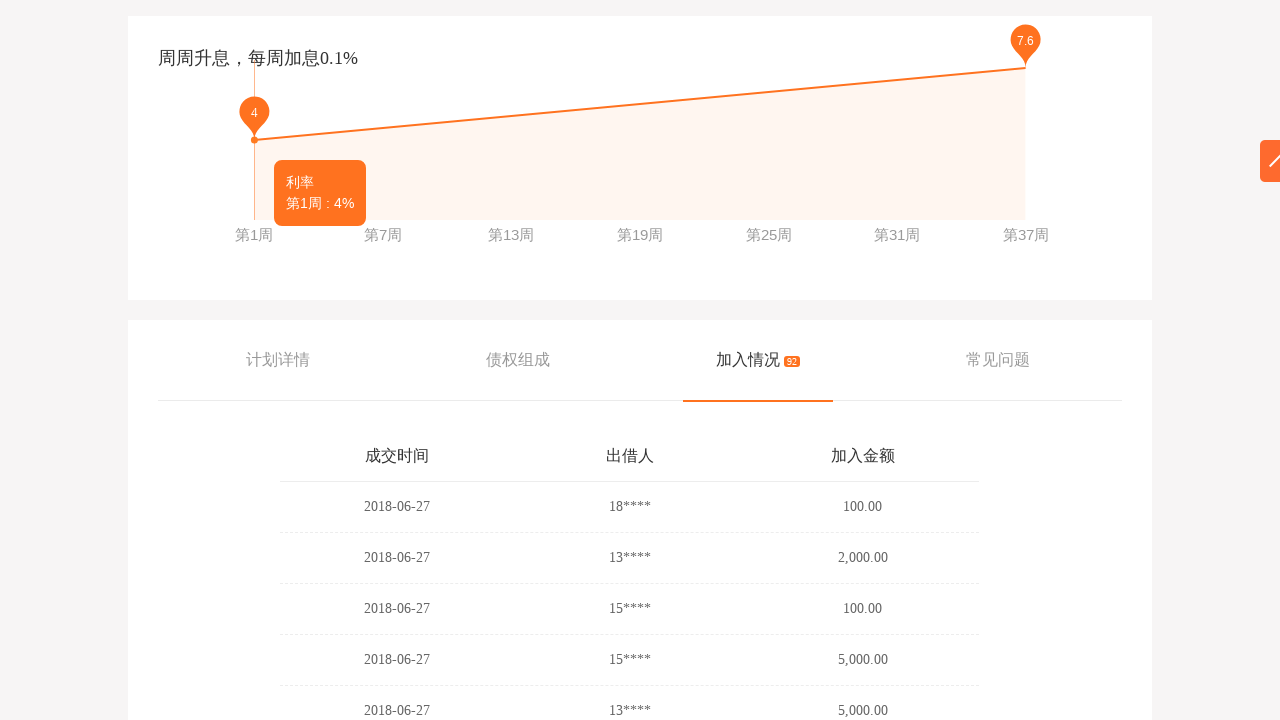